Navigates to find a park page and clicks on the A-Z park list link to verify it redirects to the alphabetical list page.

Starting URL: https://bcparks.ca/

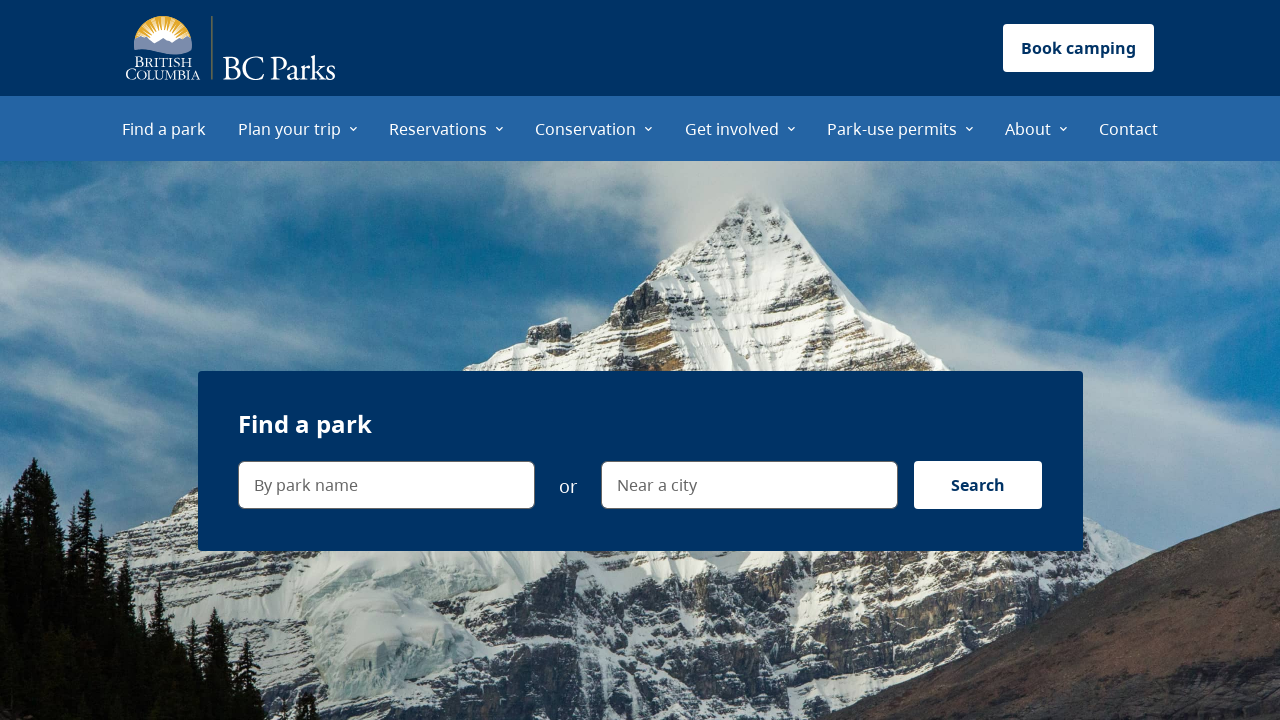

Clicked 'Find a park' menu item at (164, 128) on internal:role=menuitem[name="Find a park"i]
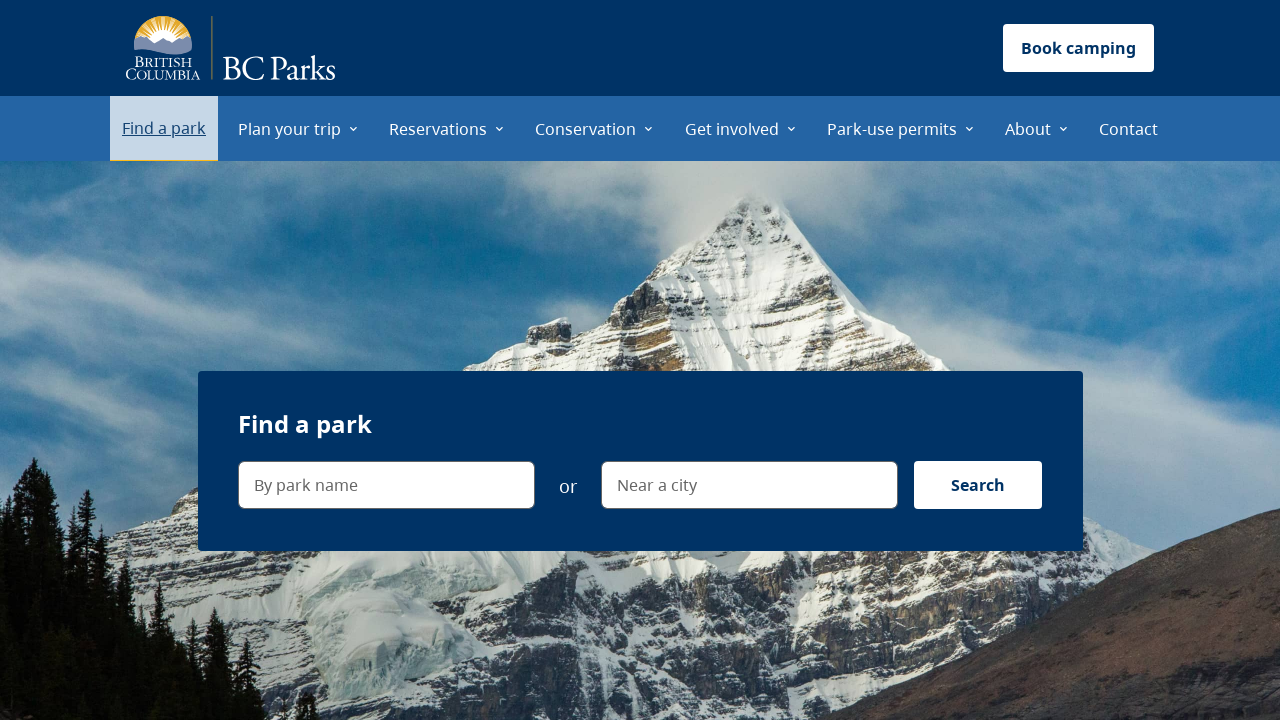

Find a park page loaded (networkidle)
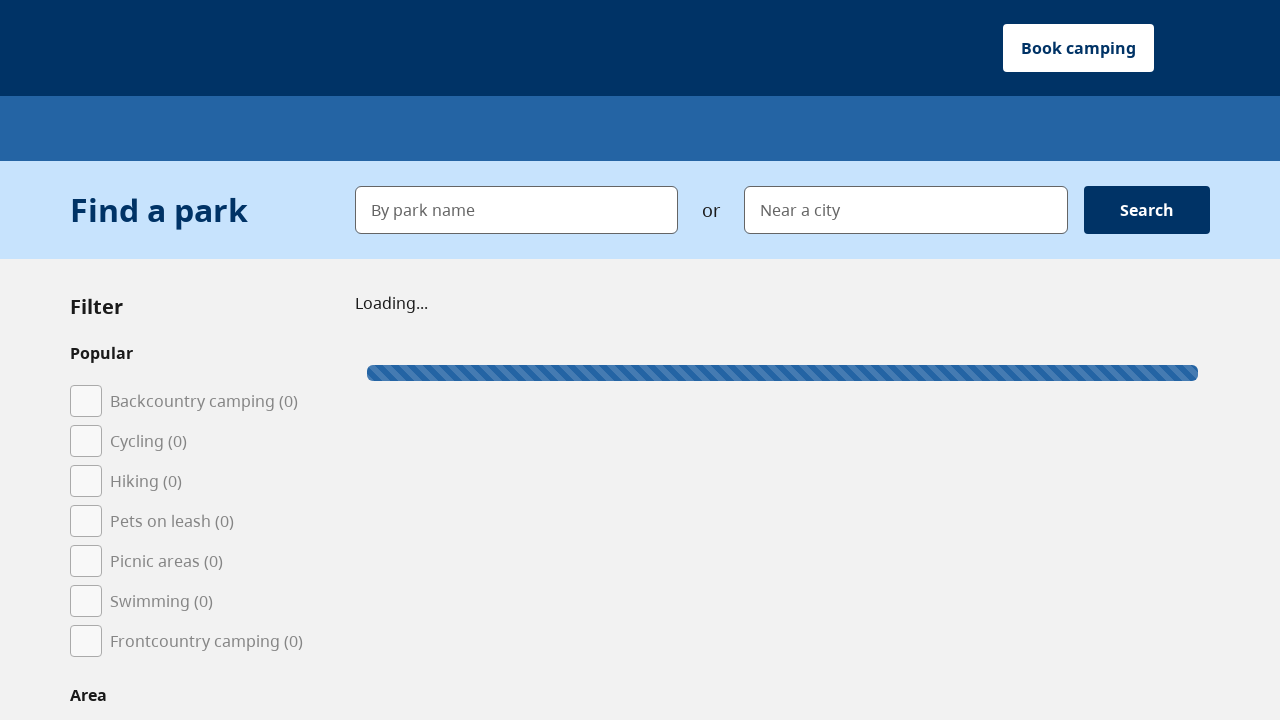

Clicked 'A–Z park list' link at (116, 361) on internal:role=link[name="A–Z park list"i]
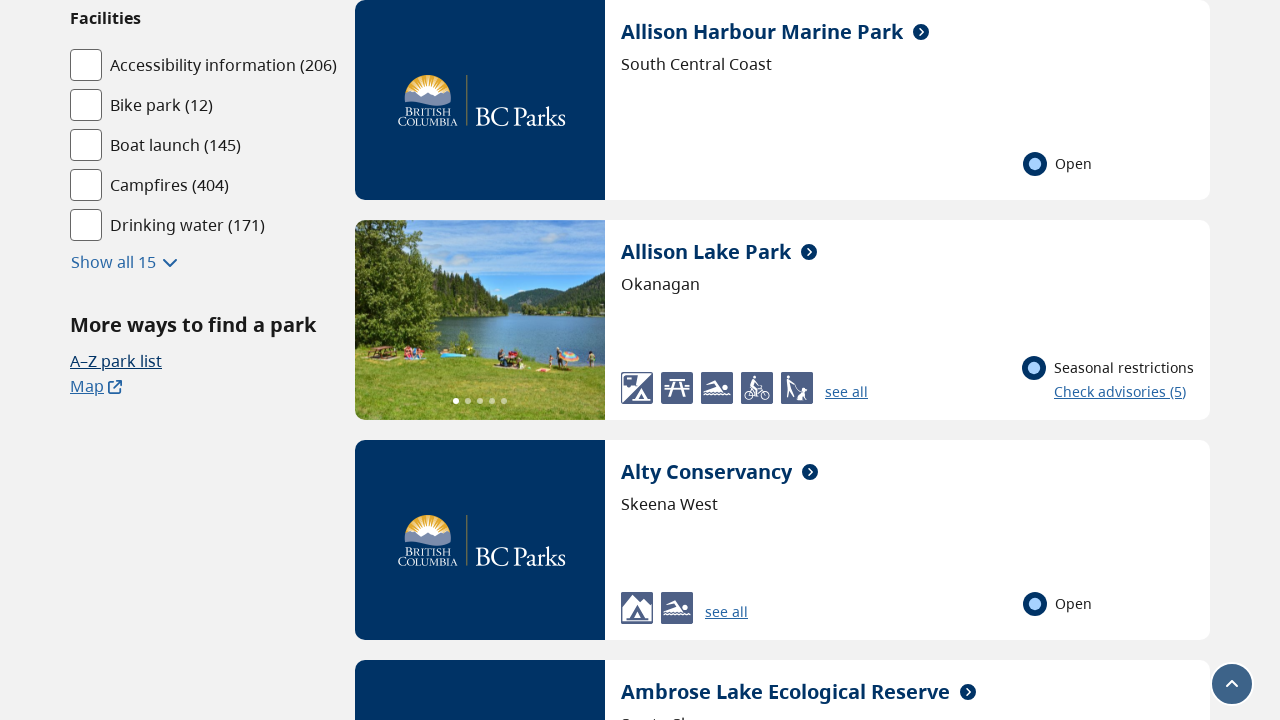

Successfully navigated to A–Z park list page
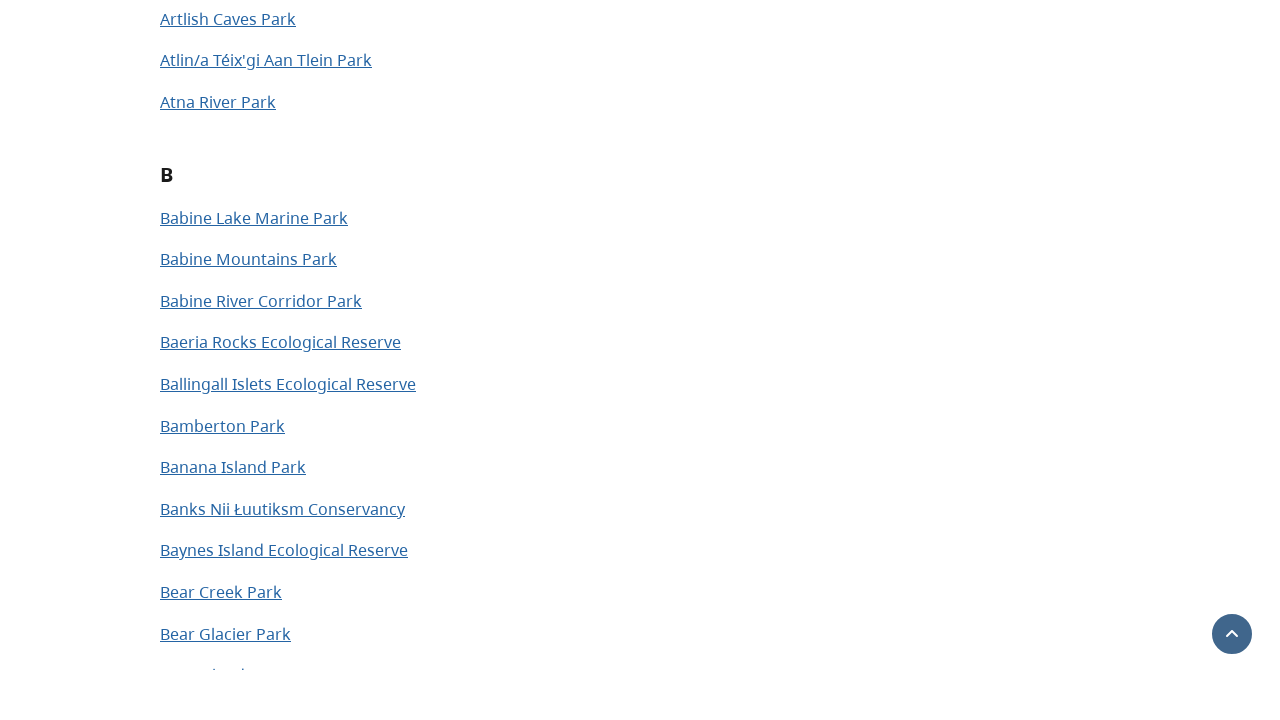

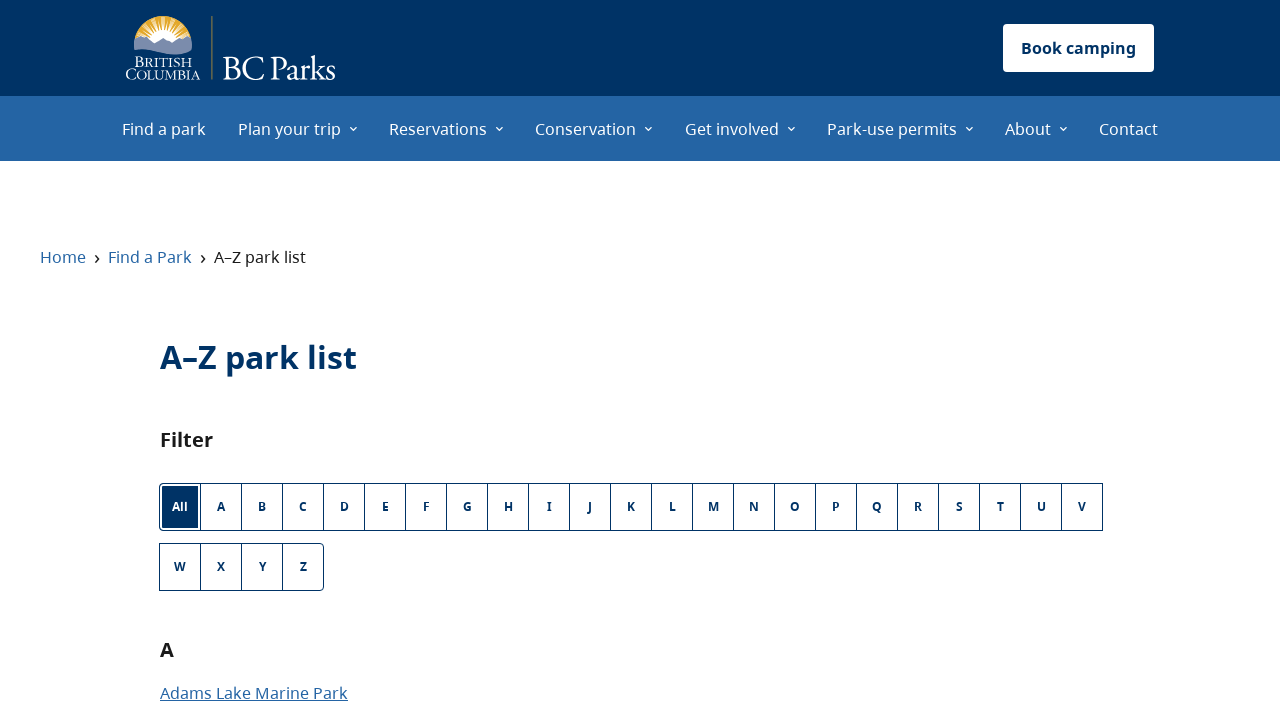